Tests language search functionality by navigating to search page, entering a search term for "python", and verifying that search results are displayed

Starting URL: https://www.99-bottles-of-beer.net/

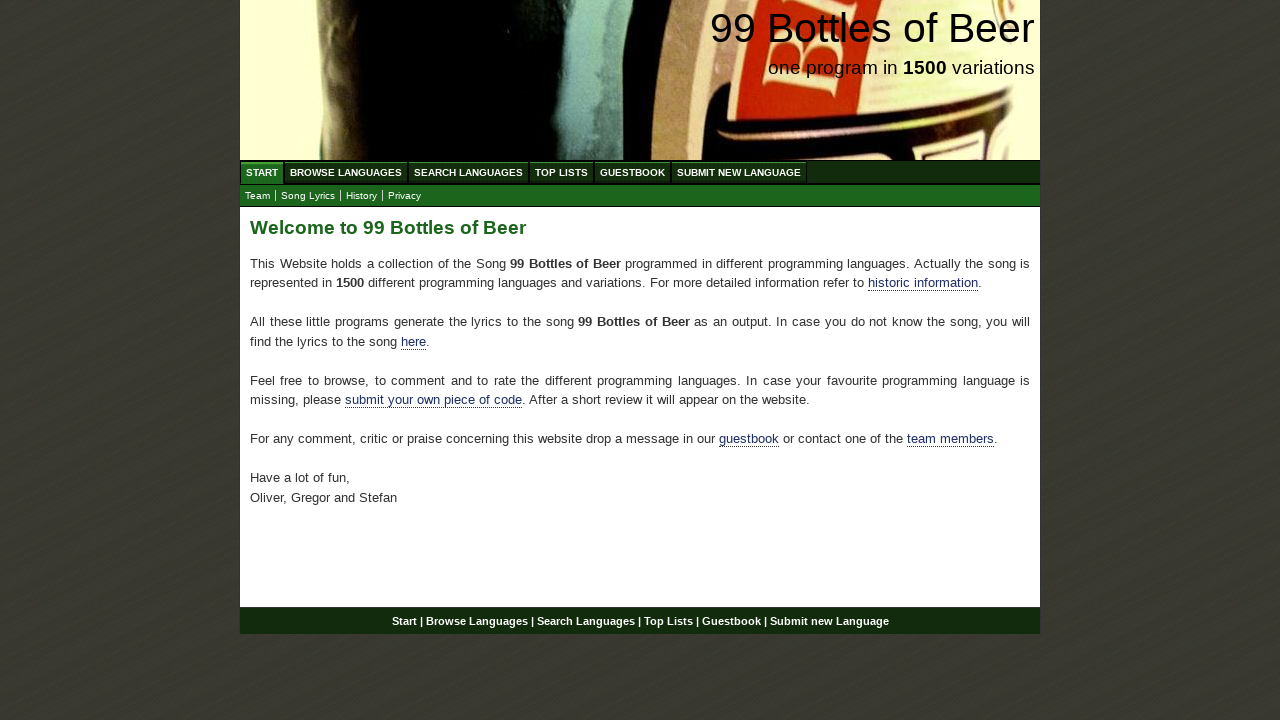

Clicked on Search Languages menu item at (468, 172) on xpath=//ul[@id='menu']/li/a[@href='/search.html']
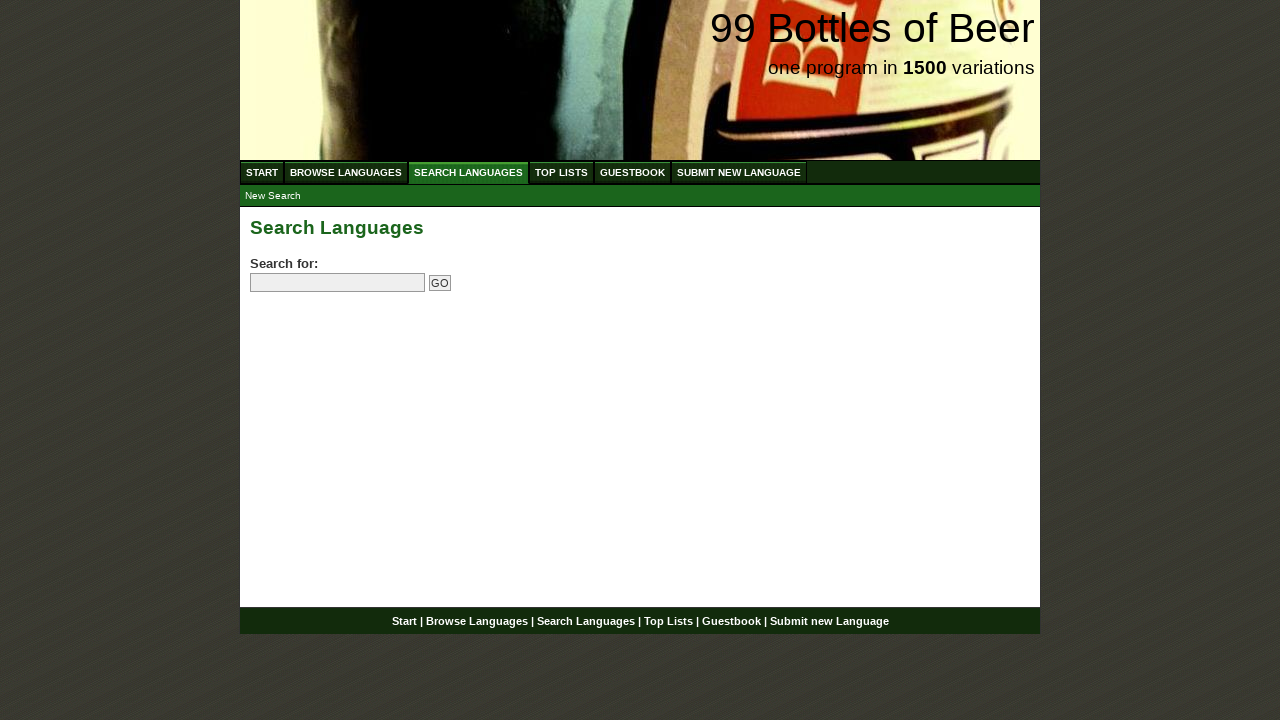

Clicked on search input field at (338, 283) on input[name='search']
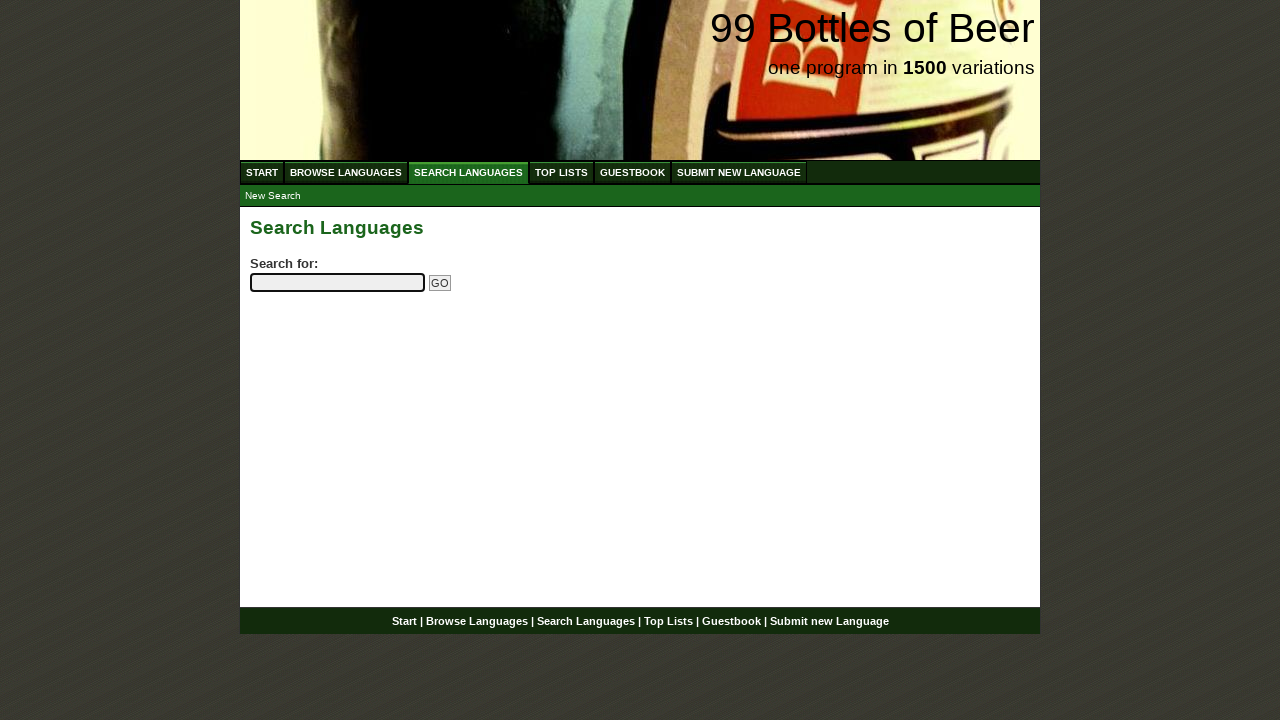

Entered 'python' in search field on input[name='search']
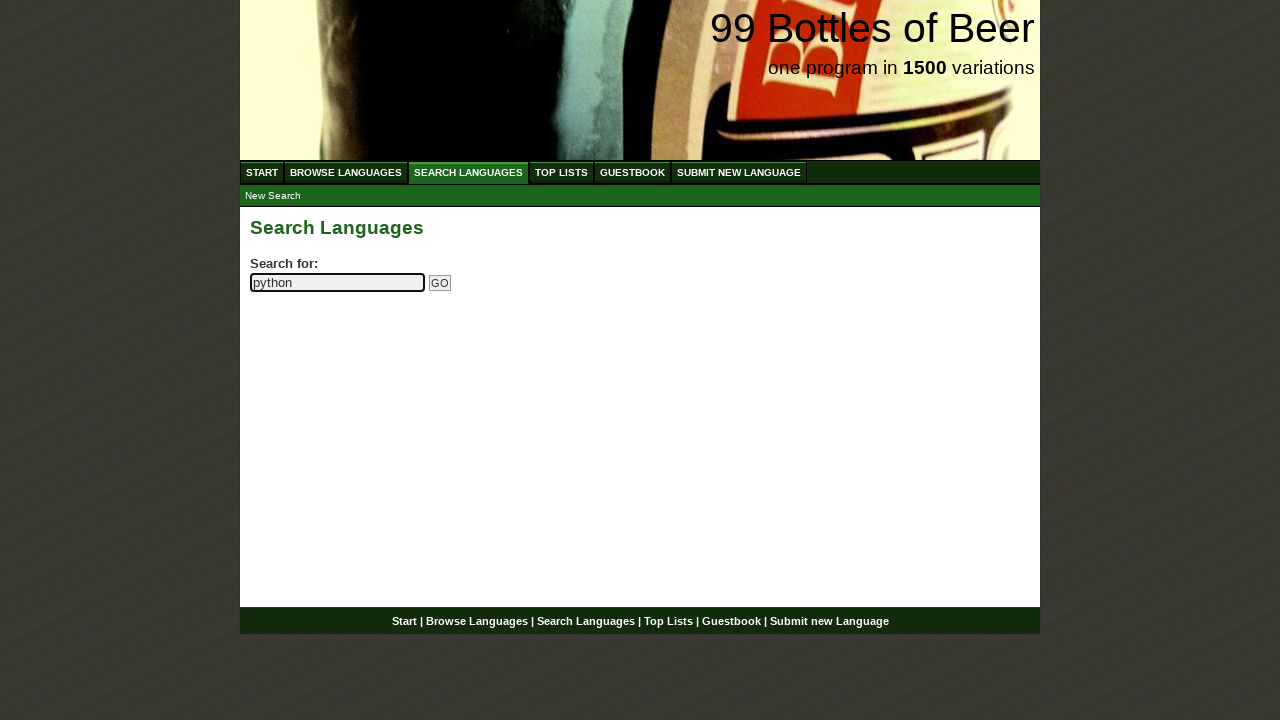

Clicked submit search button at (440, 283) on input[name='submitsearch']
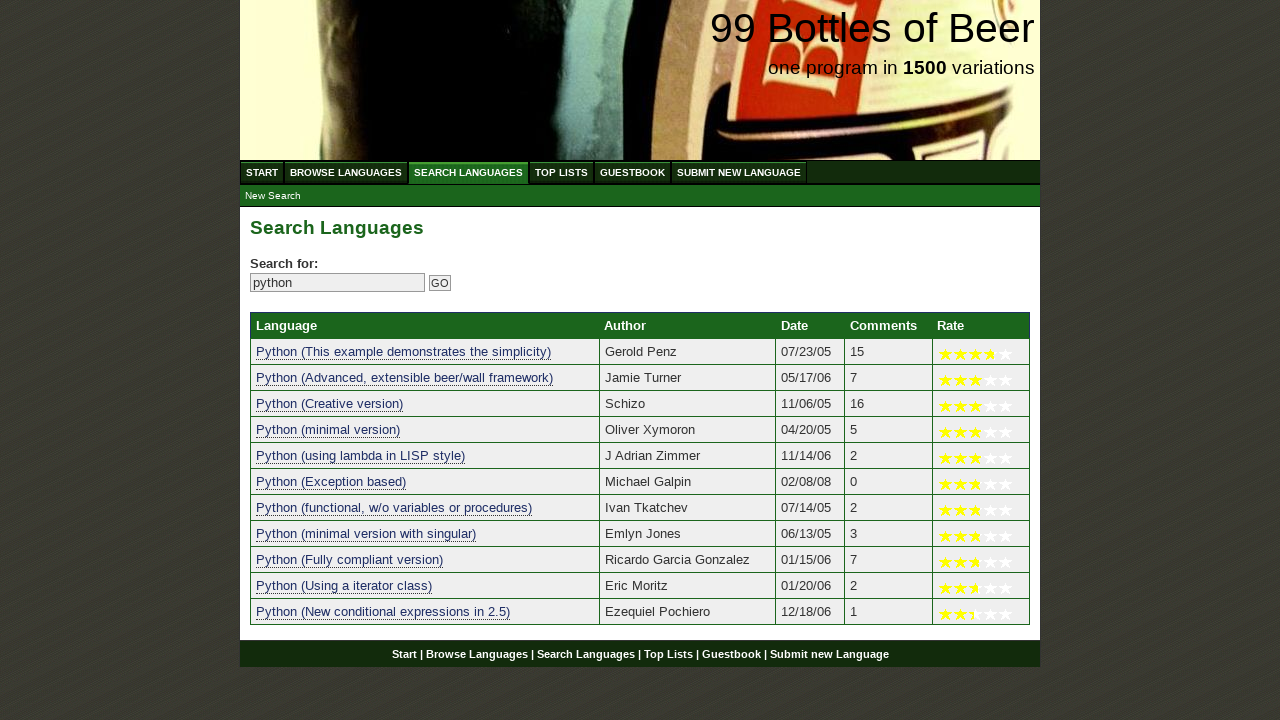

Search results table loaded
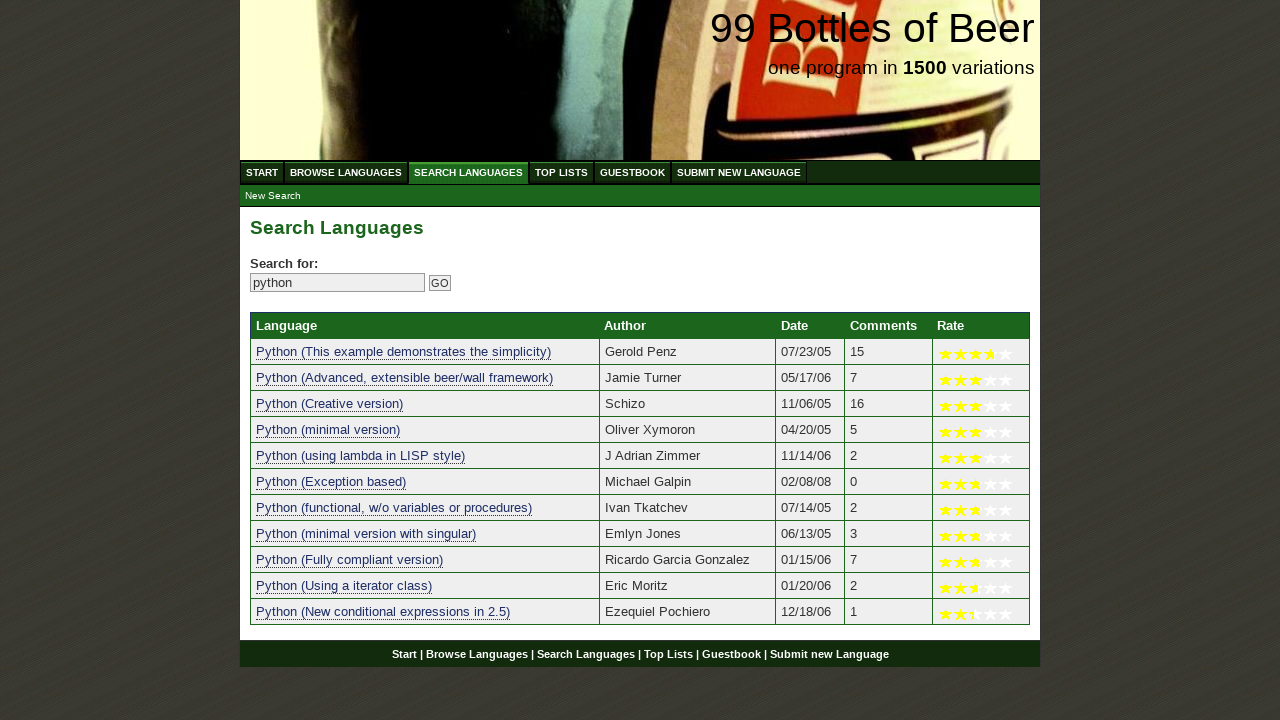

Retrieved 11 search results
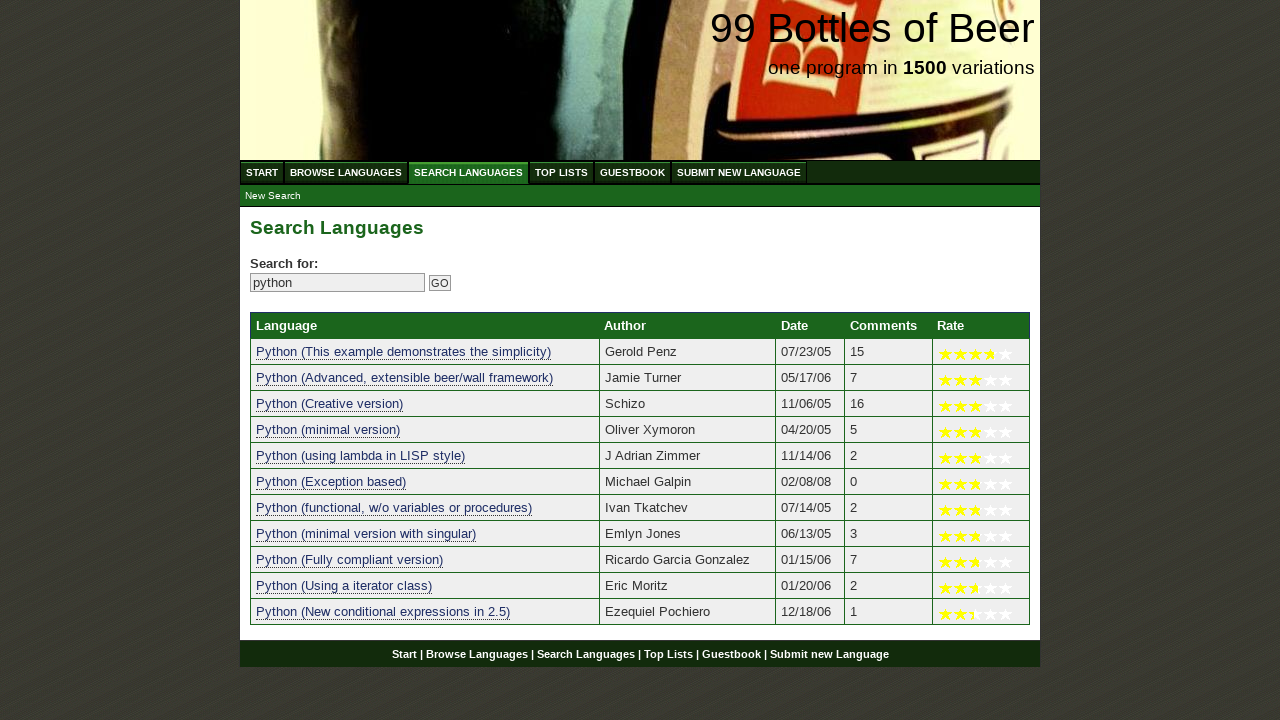

Verified that search results are present
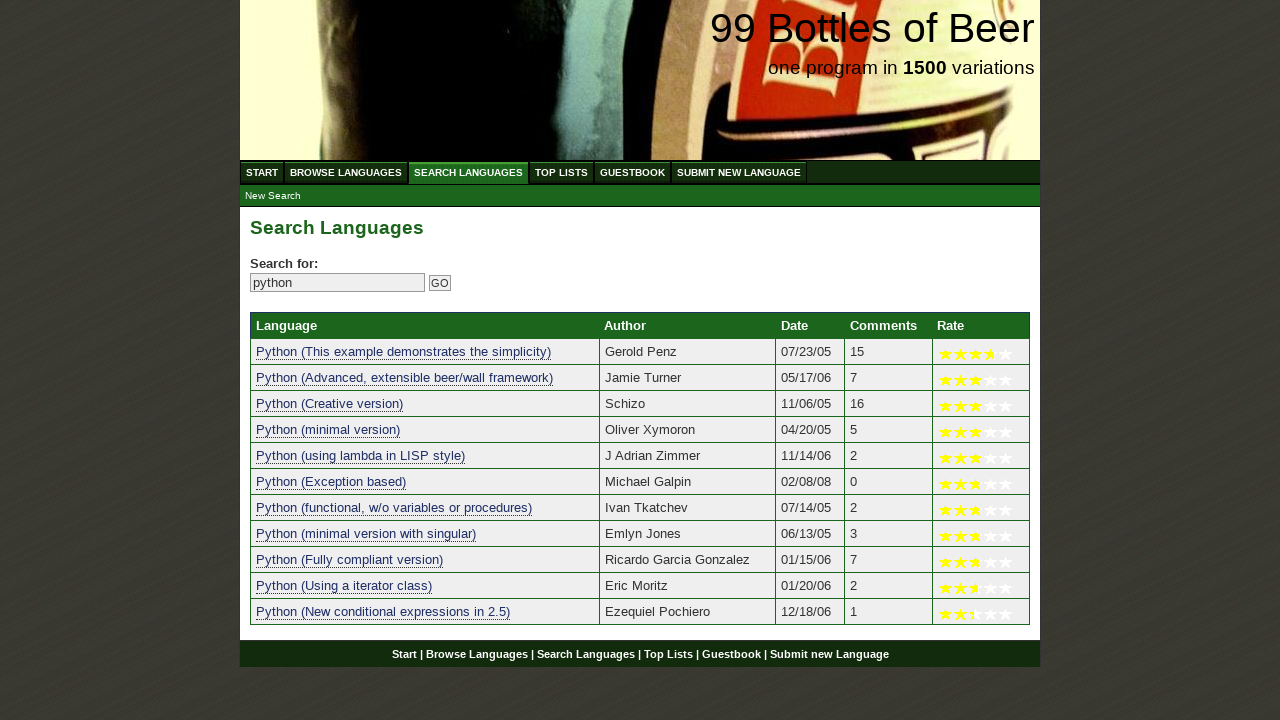

Verified result 0 contains 'python'
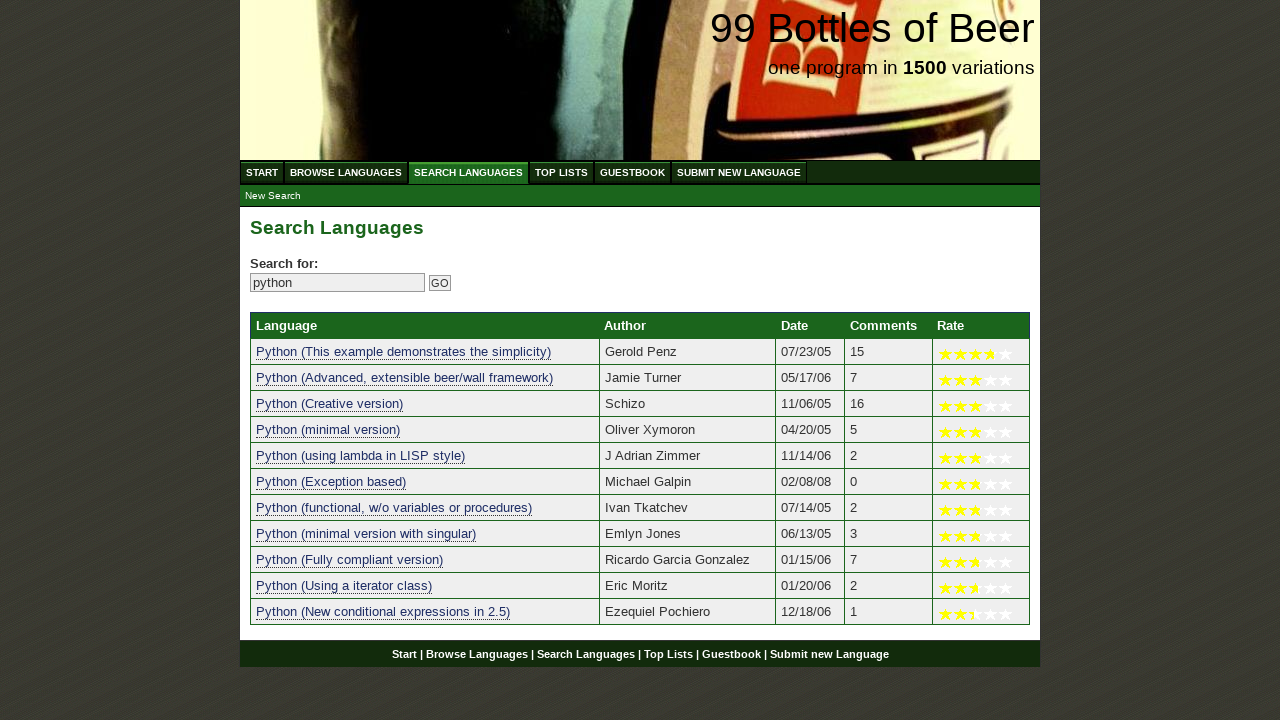

Verified result 1 contains 'python'
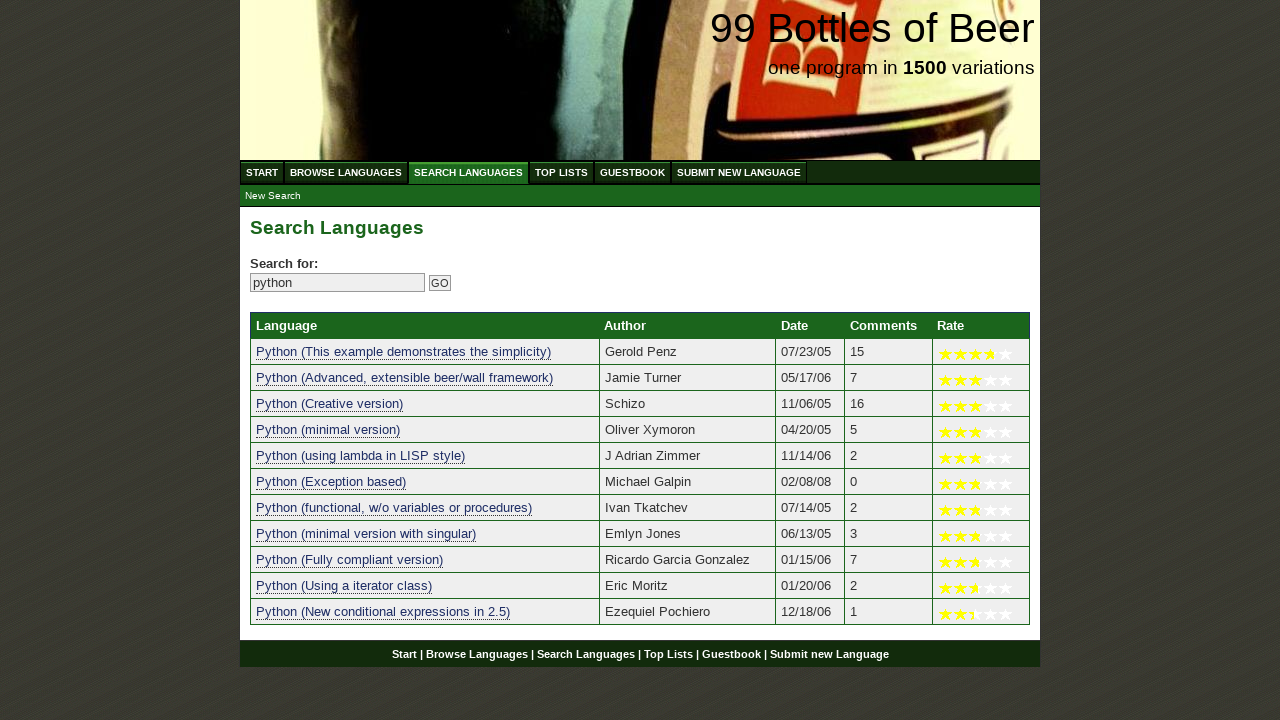

Verified result 2 contains 'python'
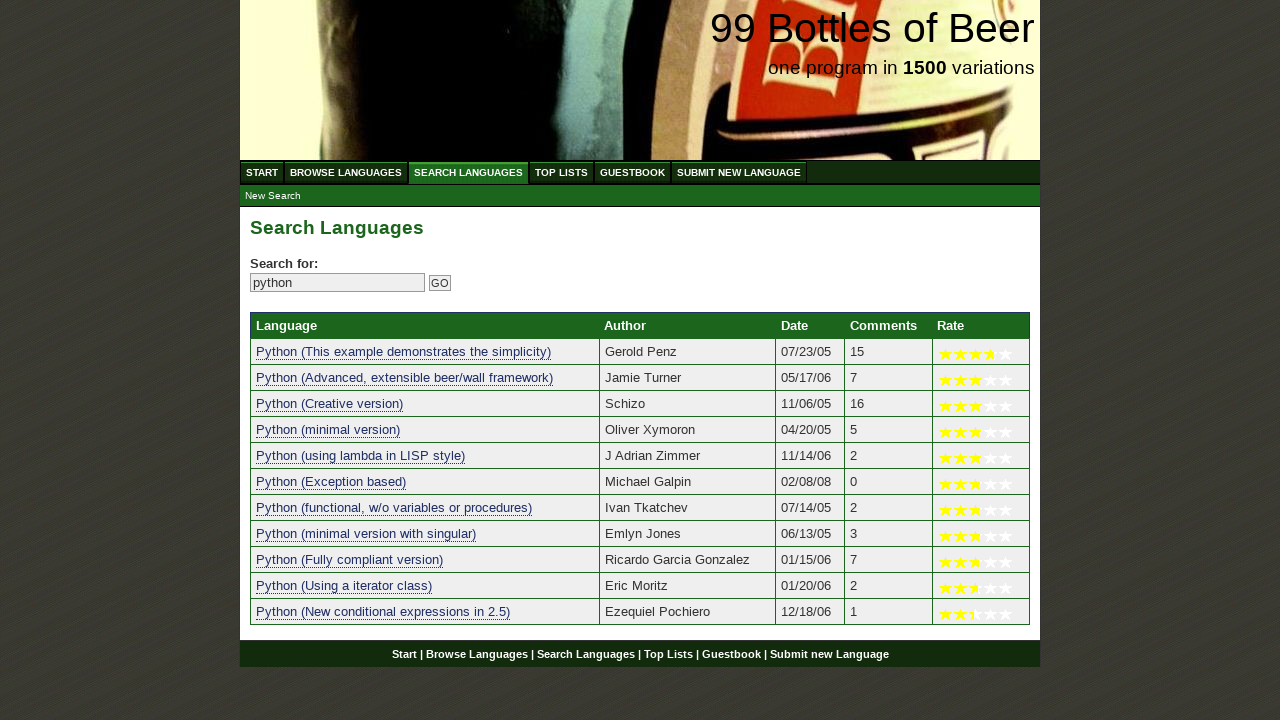

Verified result 3 contains 'python'
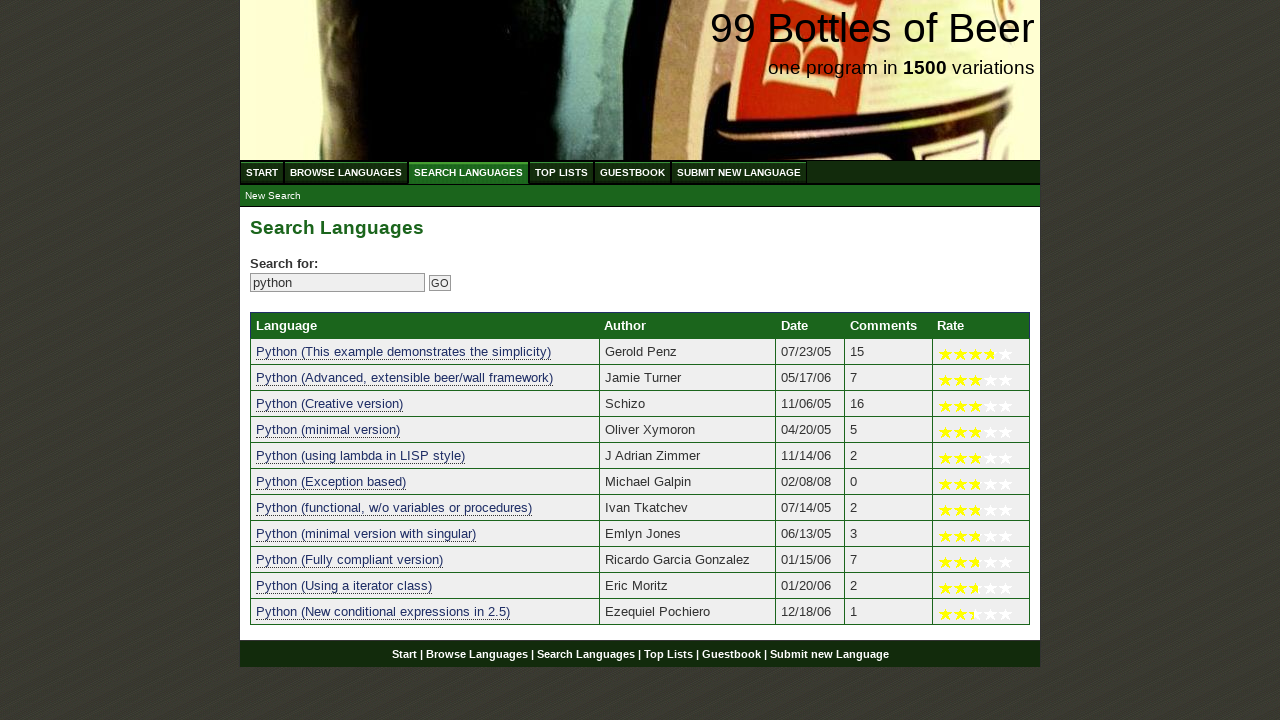

Verified result 4 contains 'python'
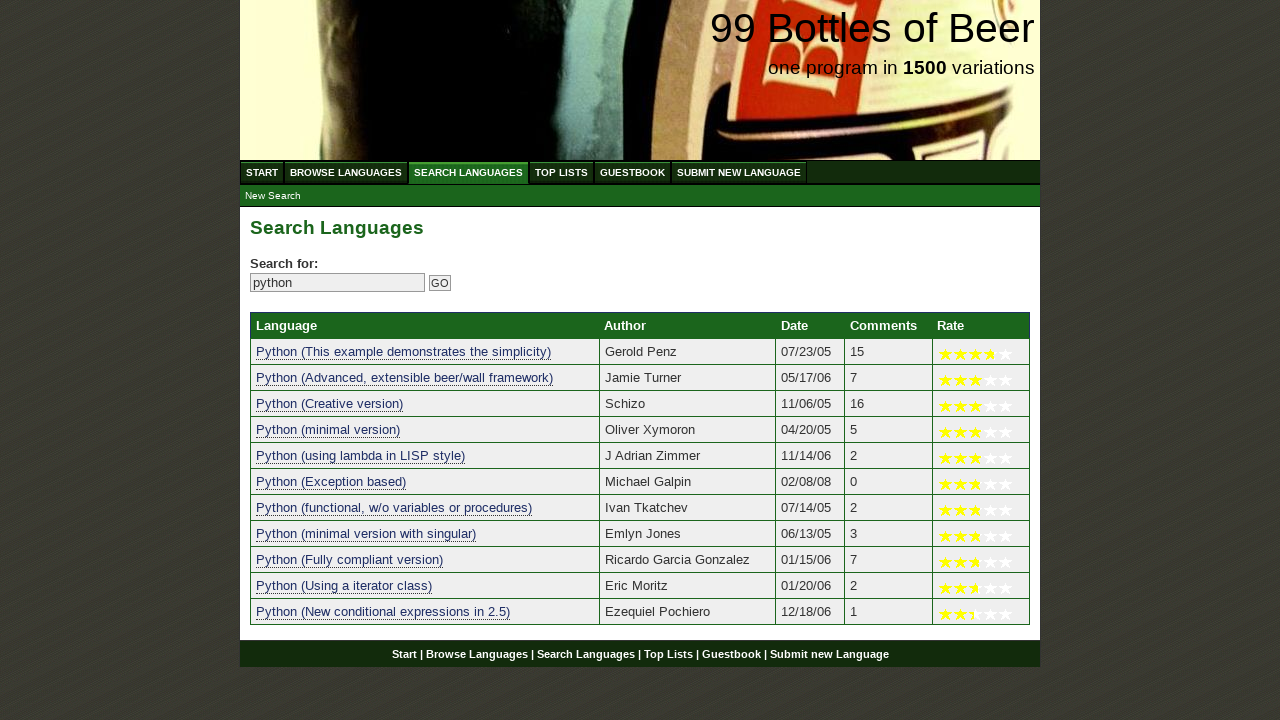

Verified result 5 contains 'python'
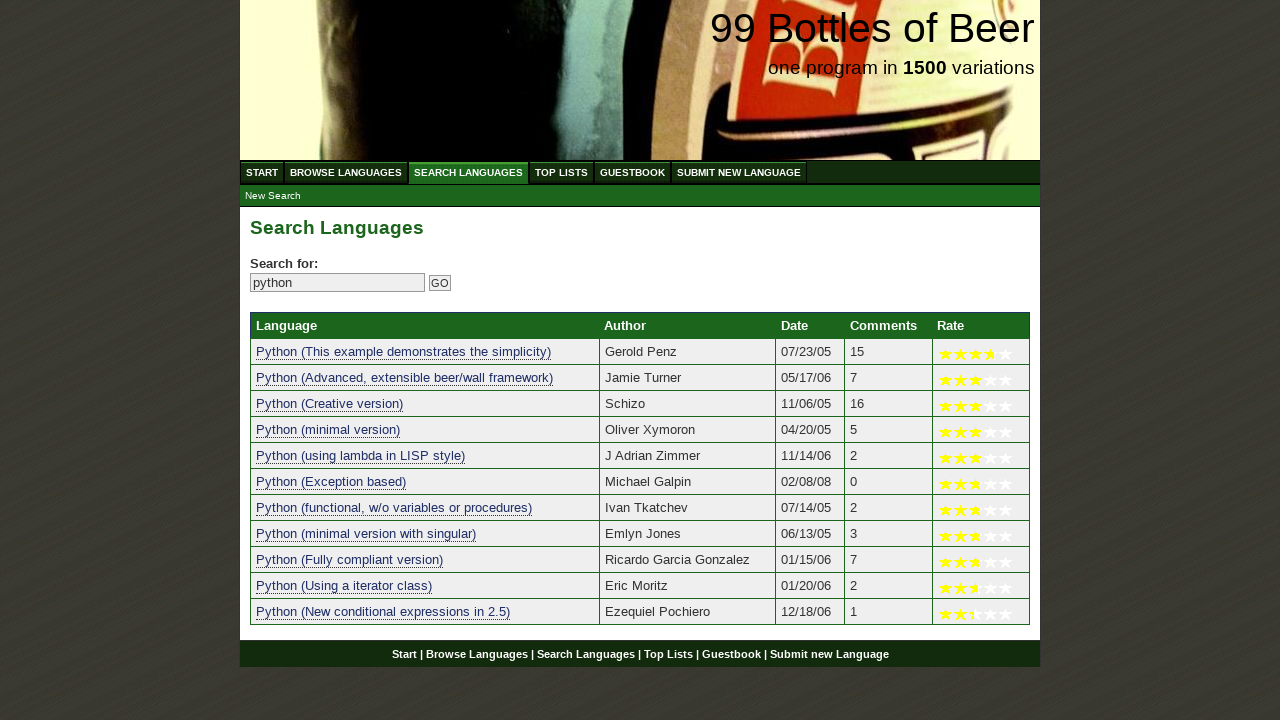

Verified result 6 contains 'python'
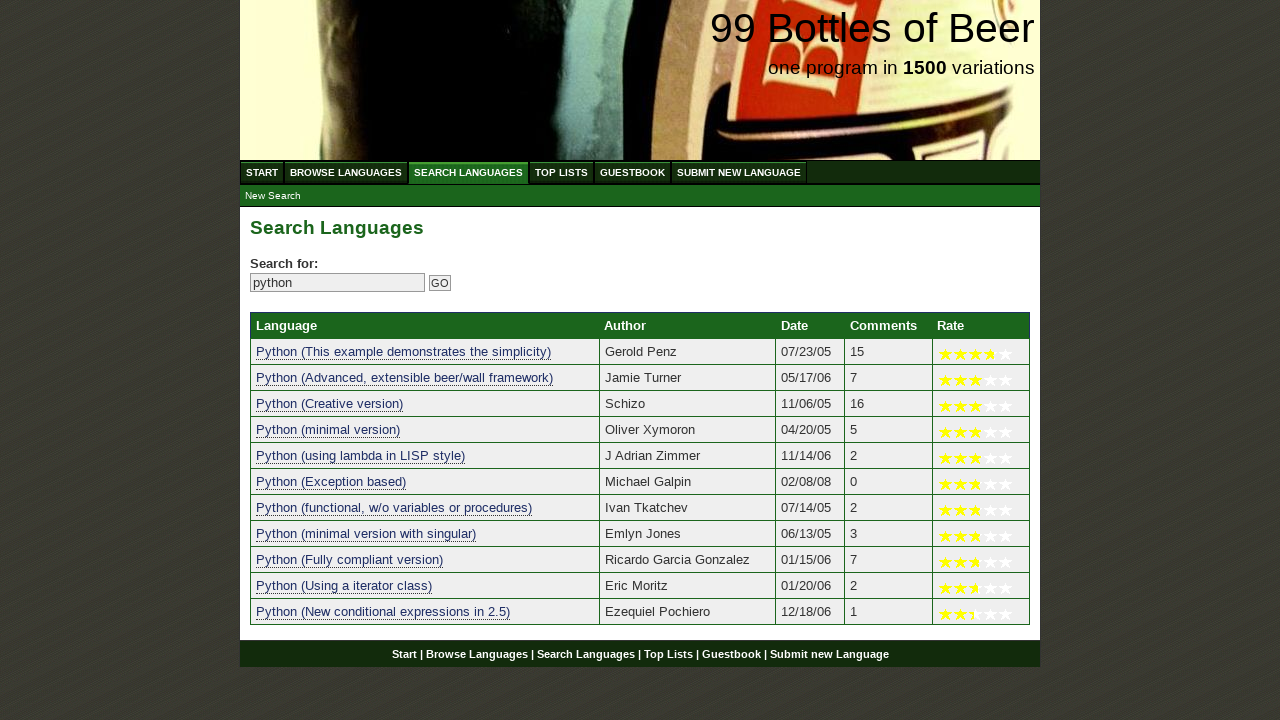

Verified result 7 contains 'python'
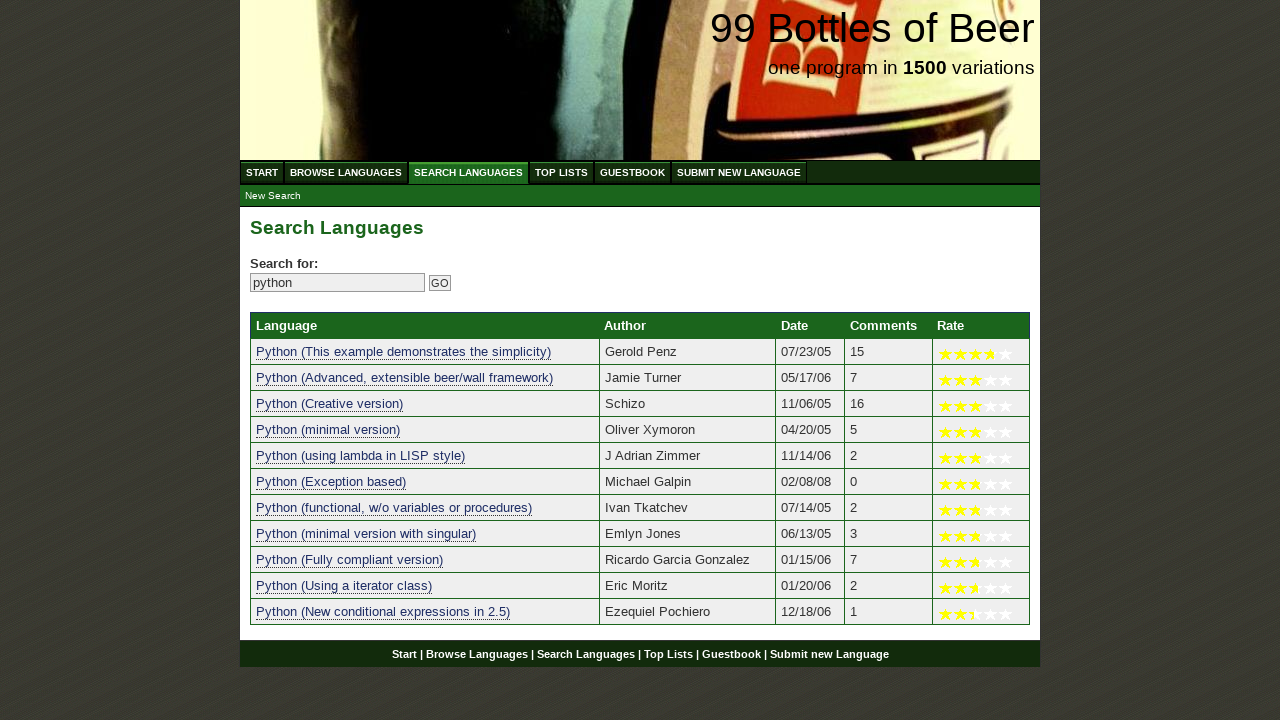

Verified result 8 contains 'python'
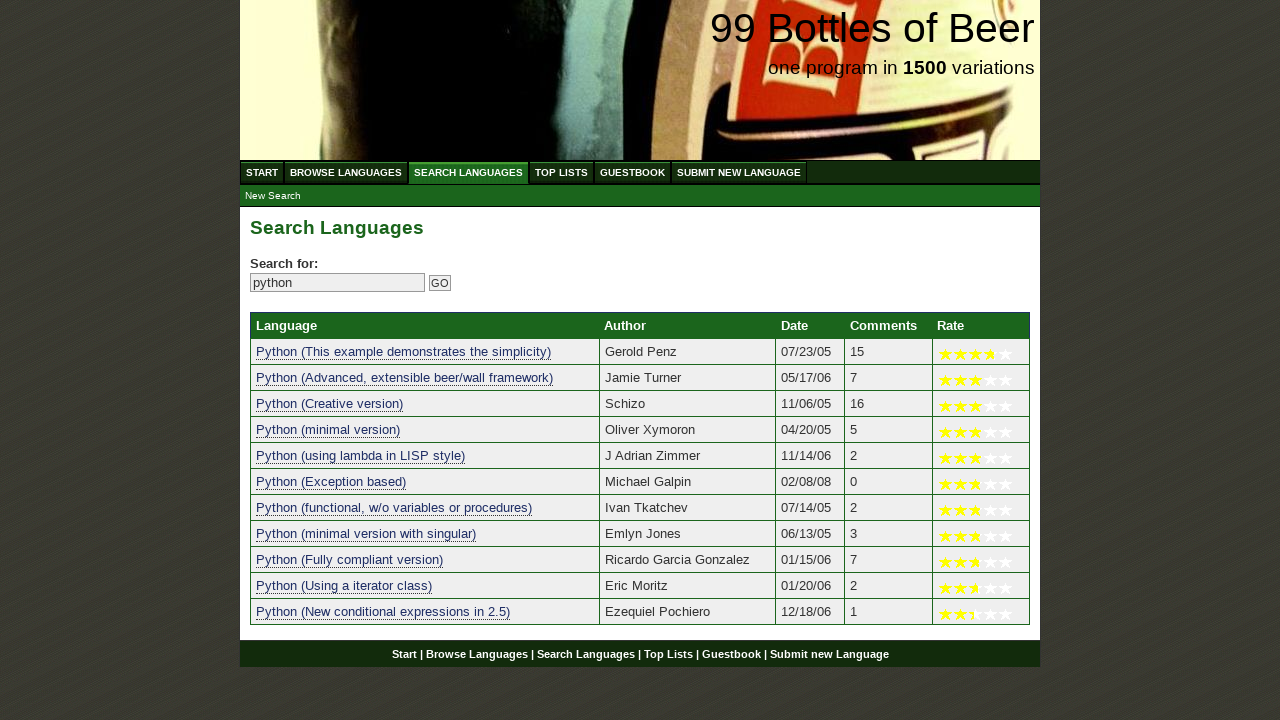

Verified result 9 contains 'python'
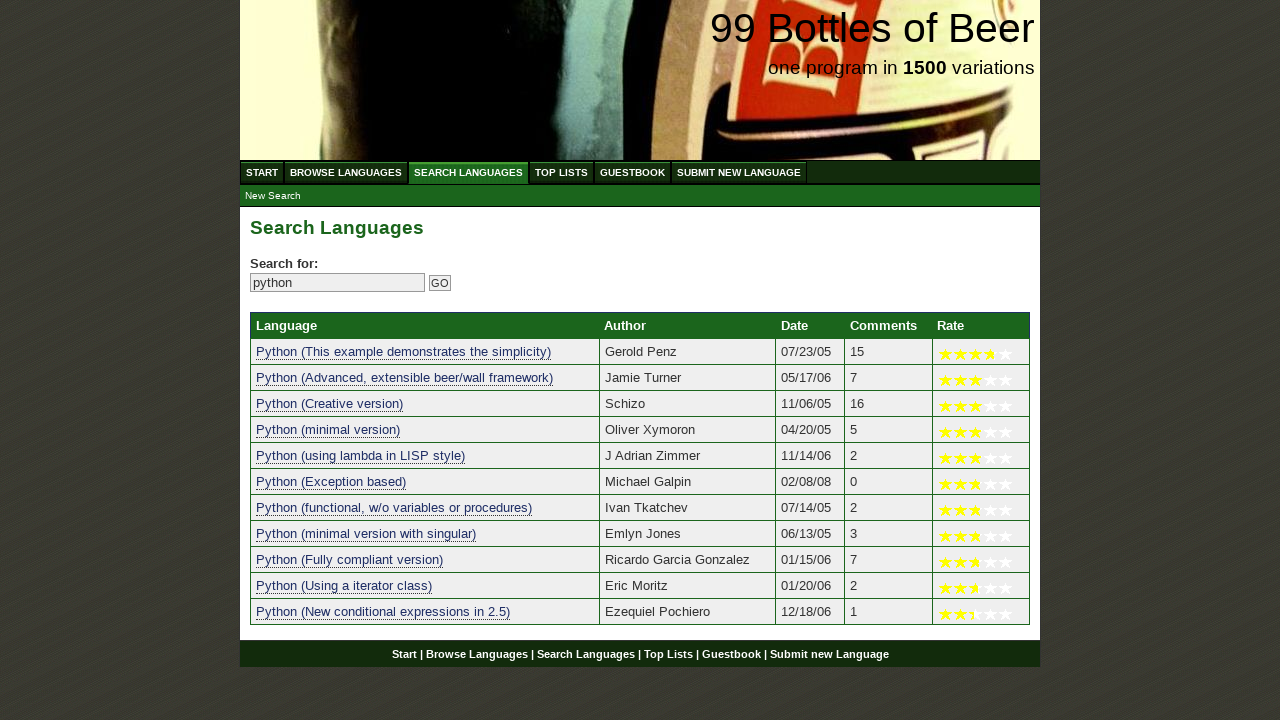

Verified result 10 contains 'python'
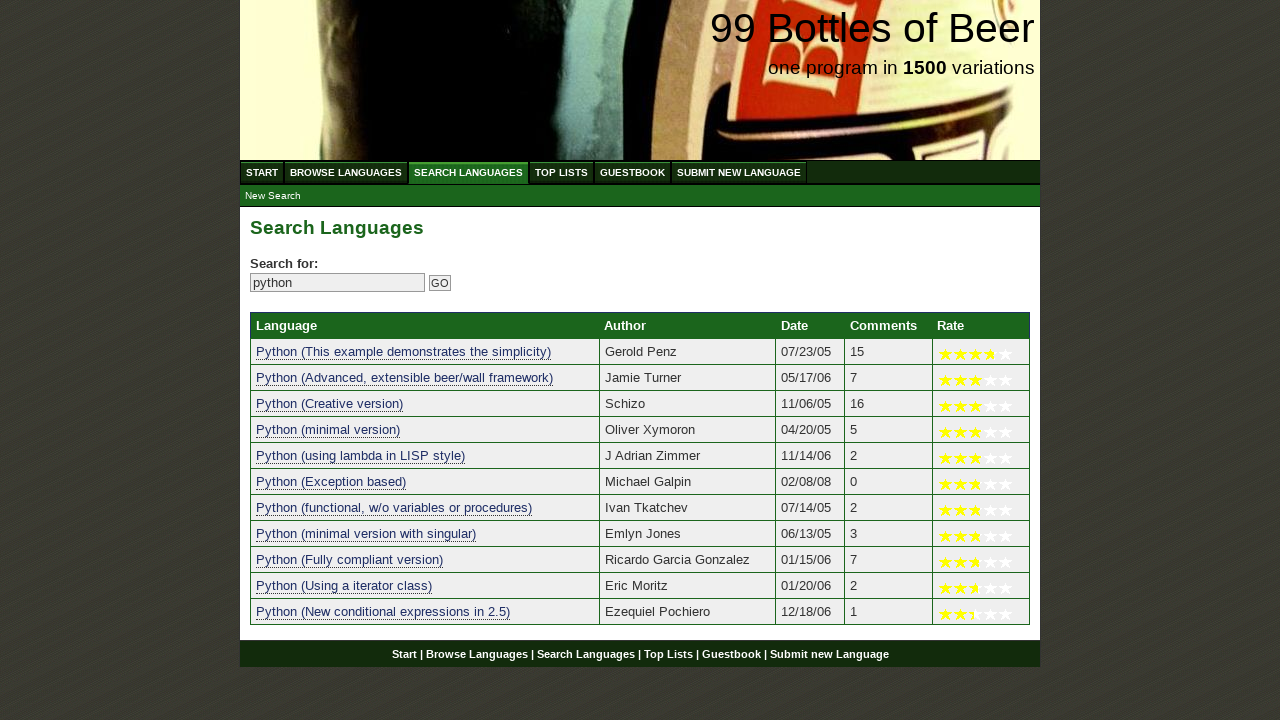

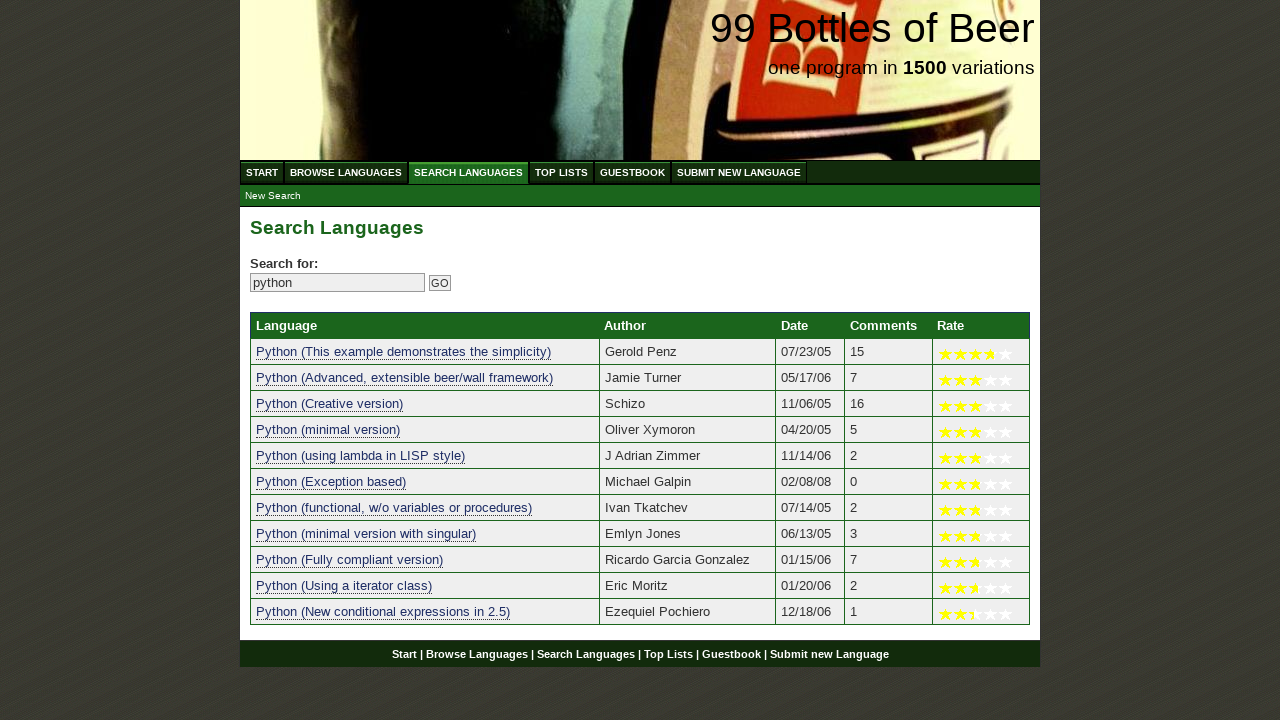